Fills the username field with a test value and retrieves the DOM property value to demonstrate getDomProperty functionality

Starting URL: https://the-internet.herokuapp.com/login

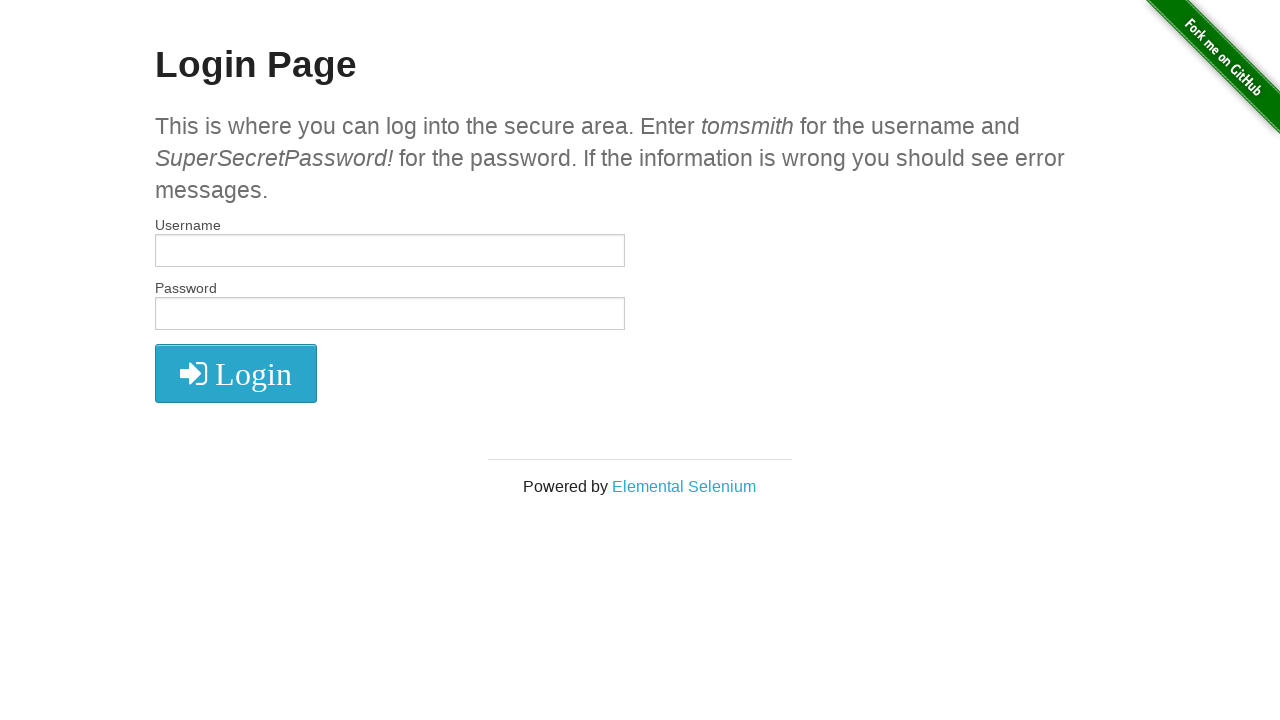

Located username input field
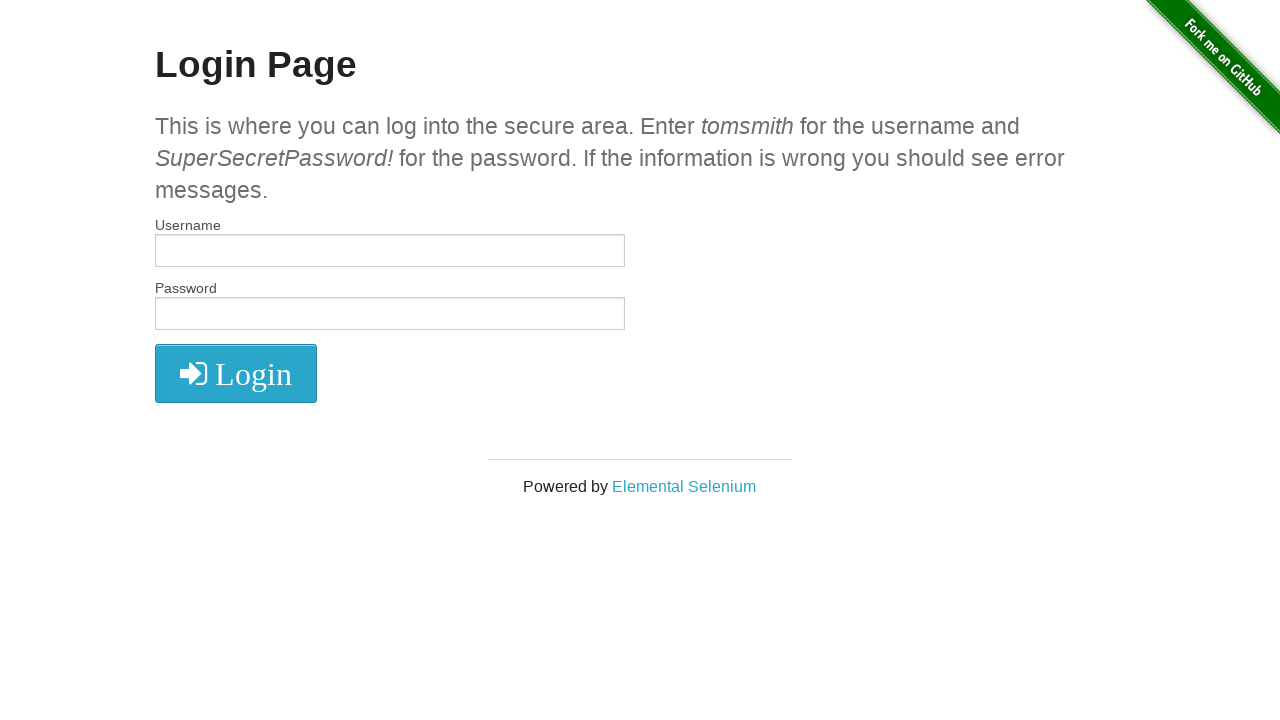

Filled username field with 'testuser2024' on #username
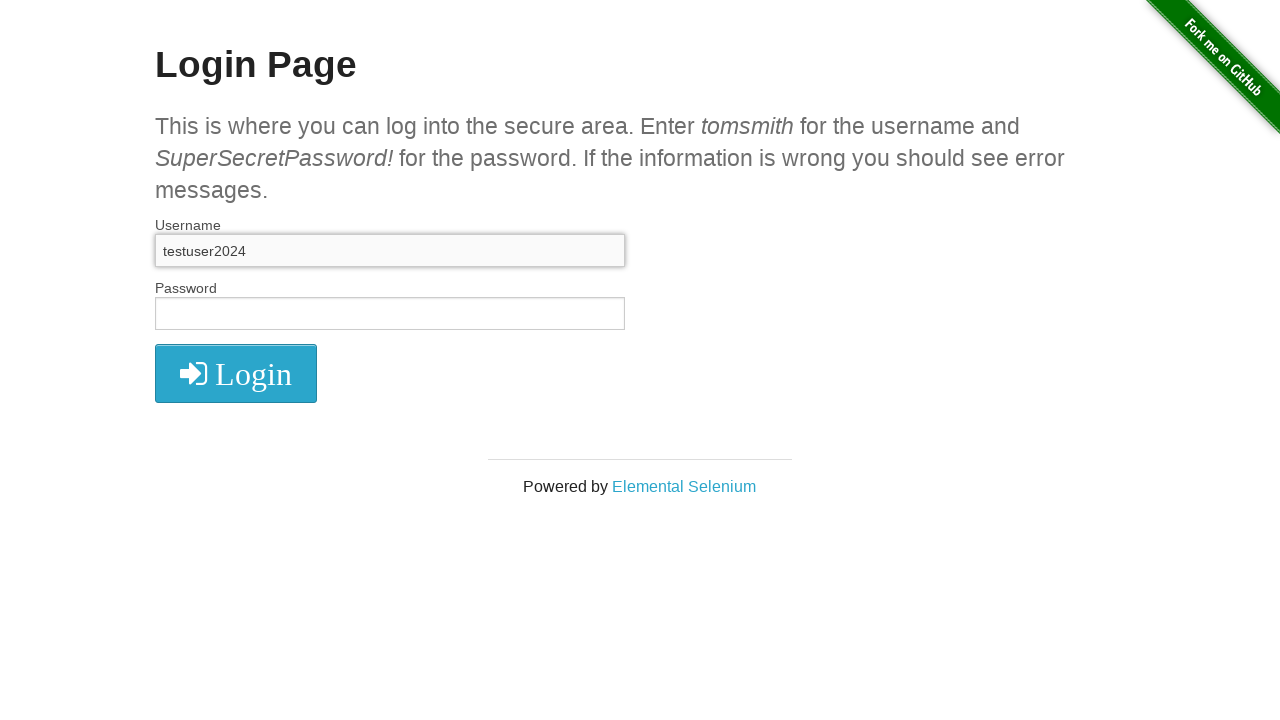

Retrieved DOM property value from username field: 'testuser2024'
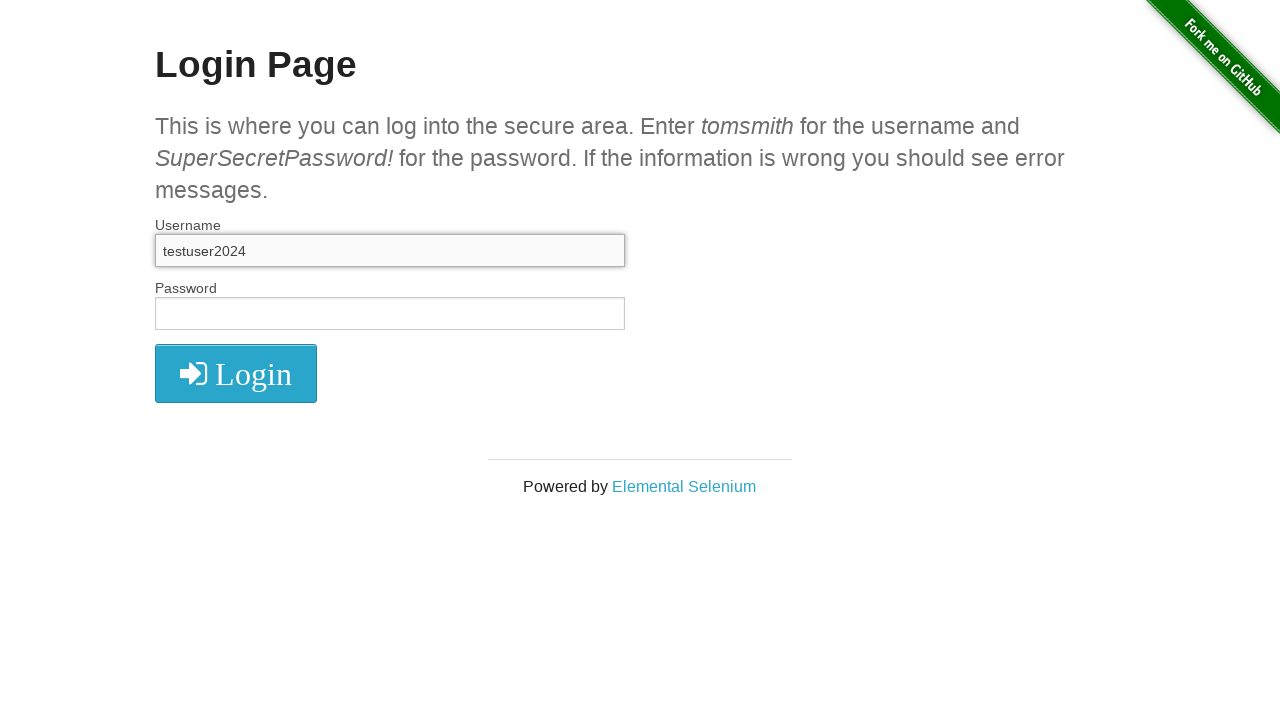

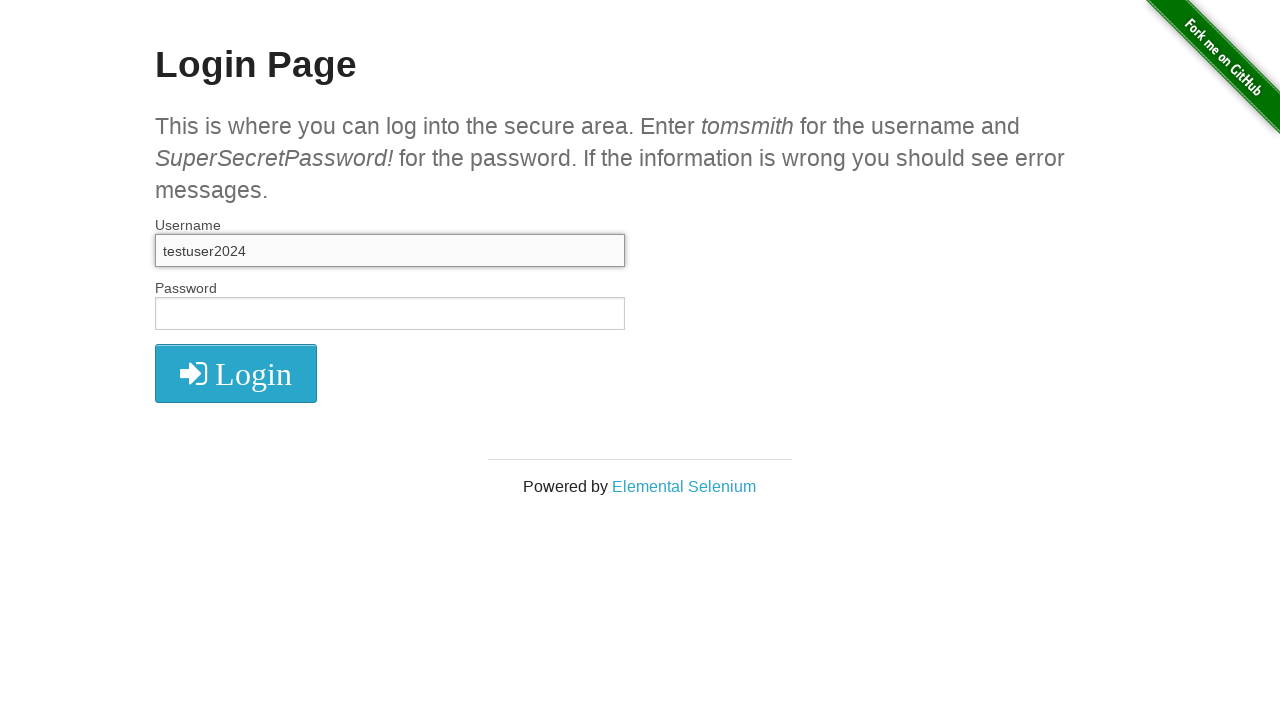